Tests navigation to the "탐나농" (agricultural products) category by clicking the corresponding top menu item

Starting URL: https://mall.ejeju.net/main/index.do

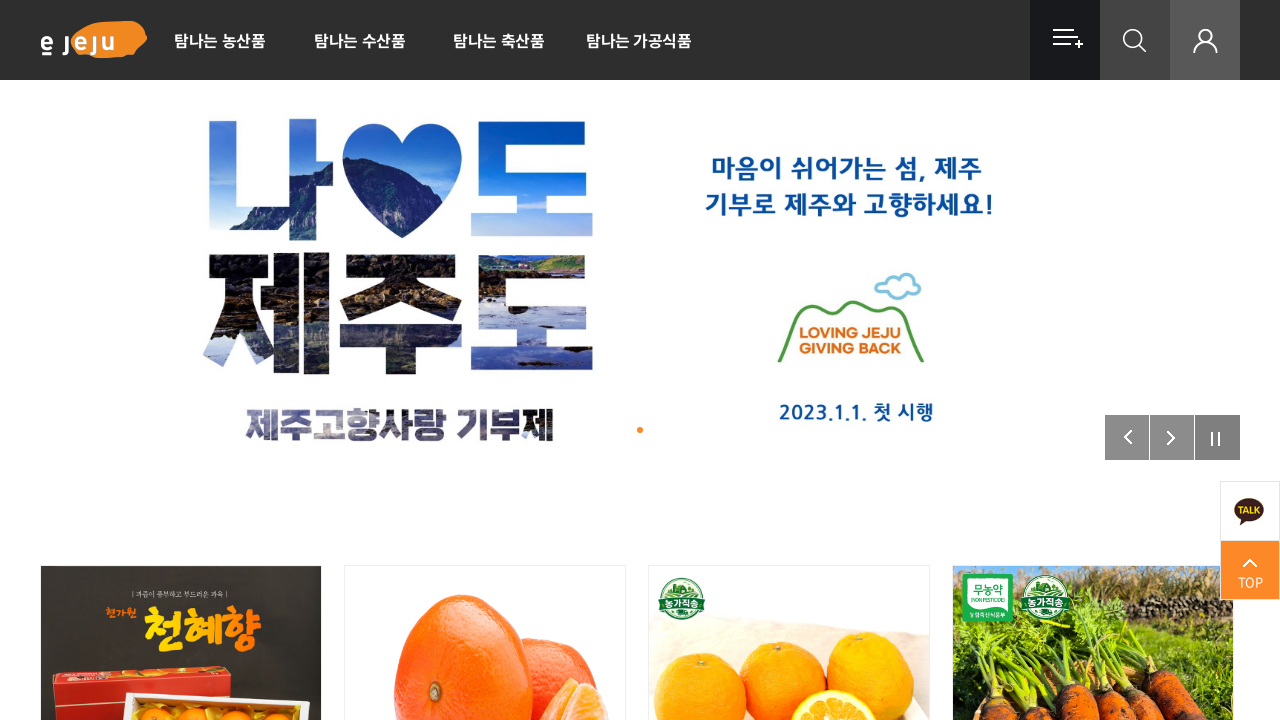

Clicked on the '탐나농' (agricultural products) category menu item at (359, 40) on xpath=//*[@id="gnb"]/ul[2]/li[1]/ul/li[2]/a
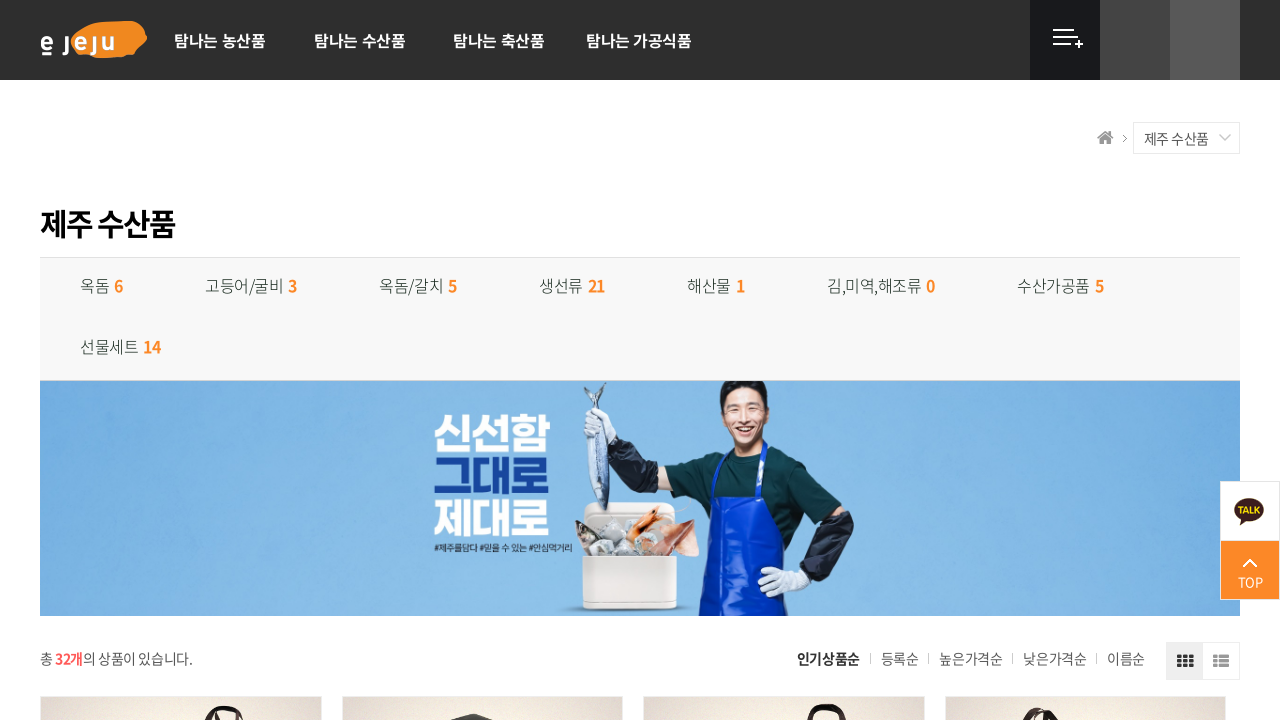

Waited for category page to load (networkidle)
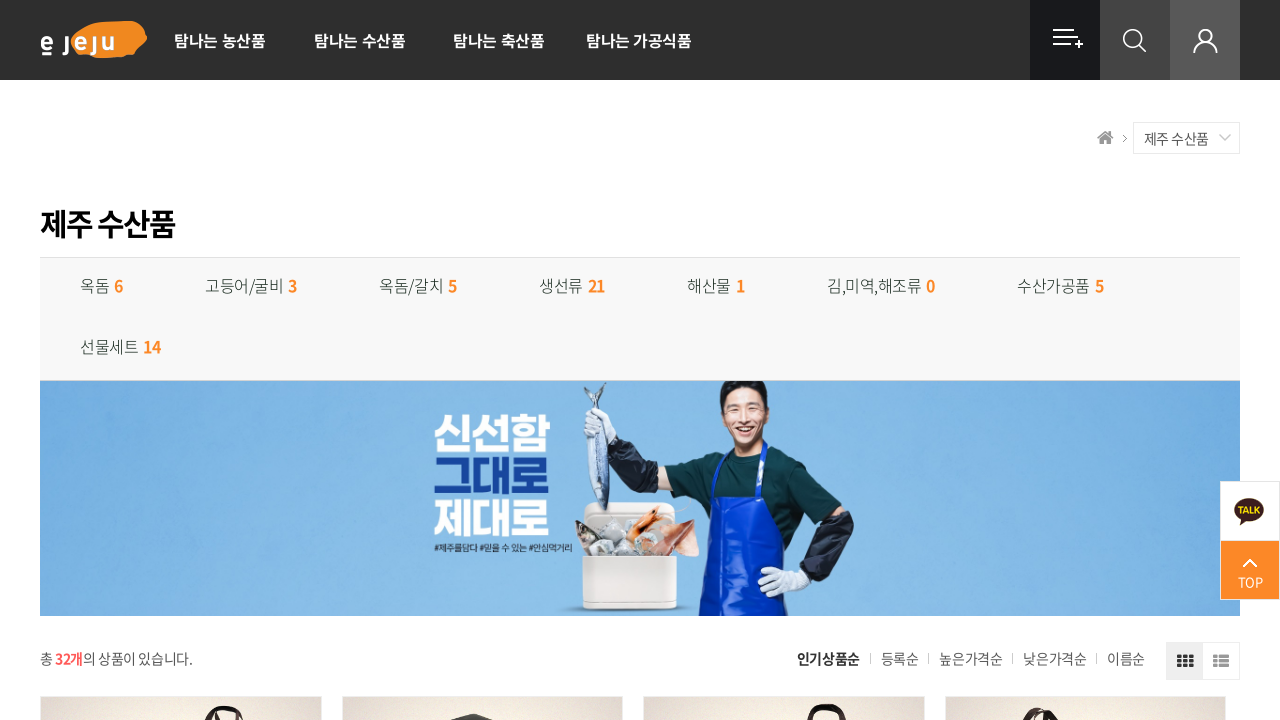

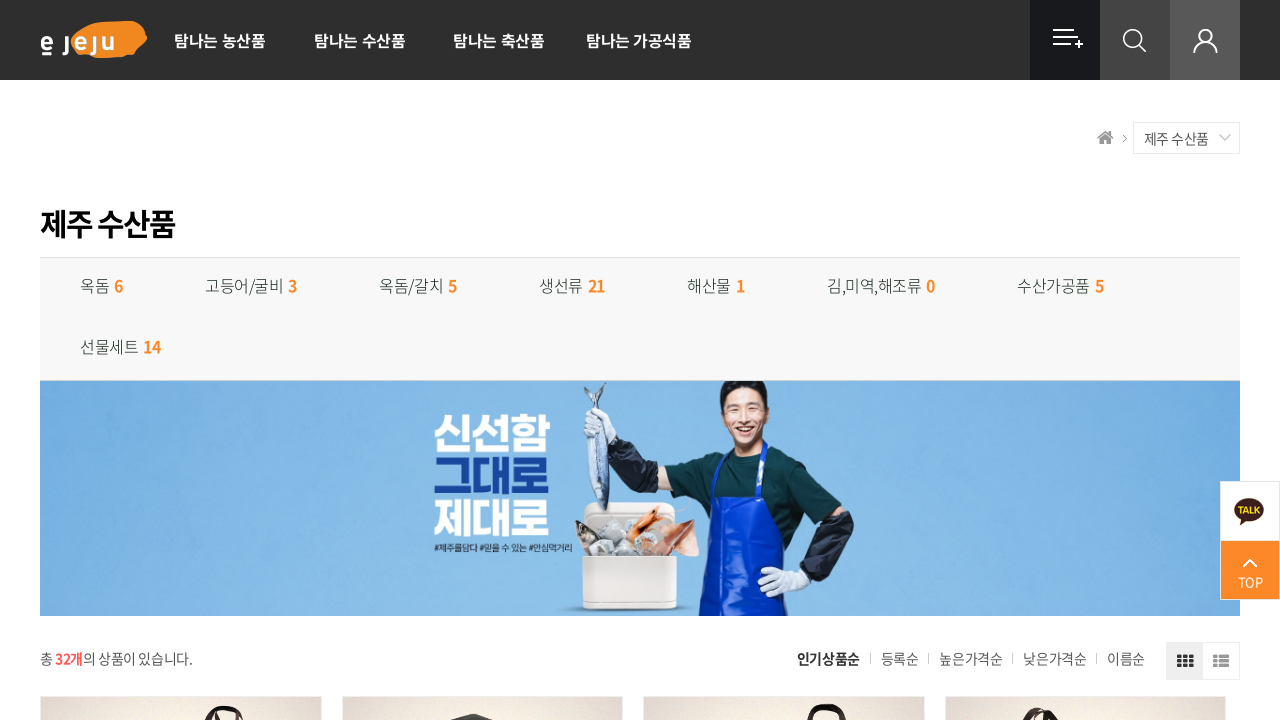